Tests navigation by clicking a partial link and then performing browser navigation actions

Starting URL: https://www.hyrtutorials.com/p/basic-controls.html

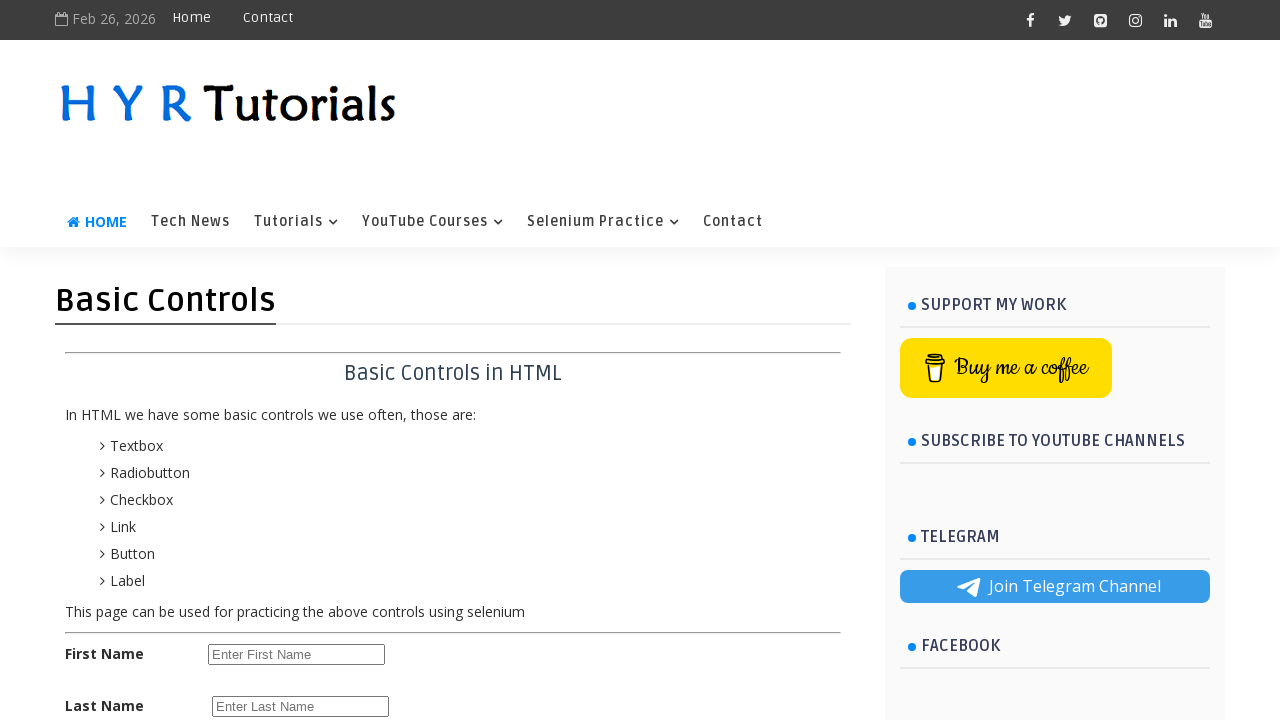

Clicked navigation link with partial text match at (524, 624) on text=Click here to navigate
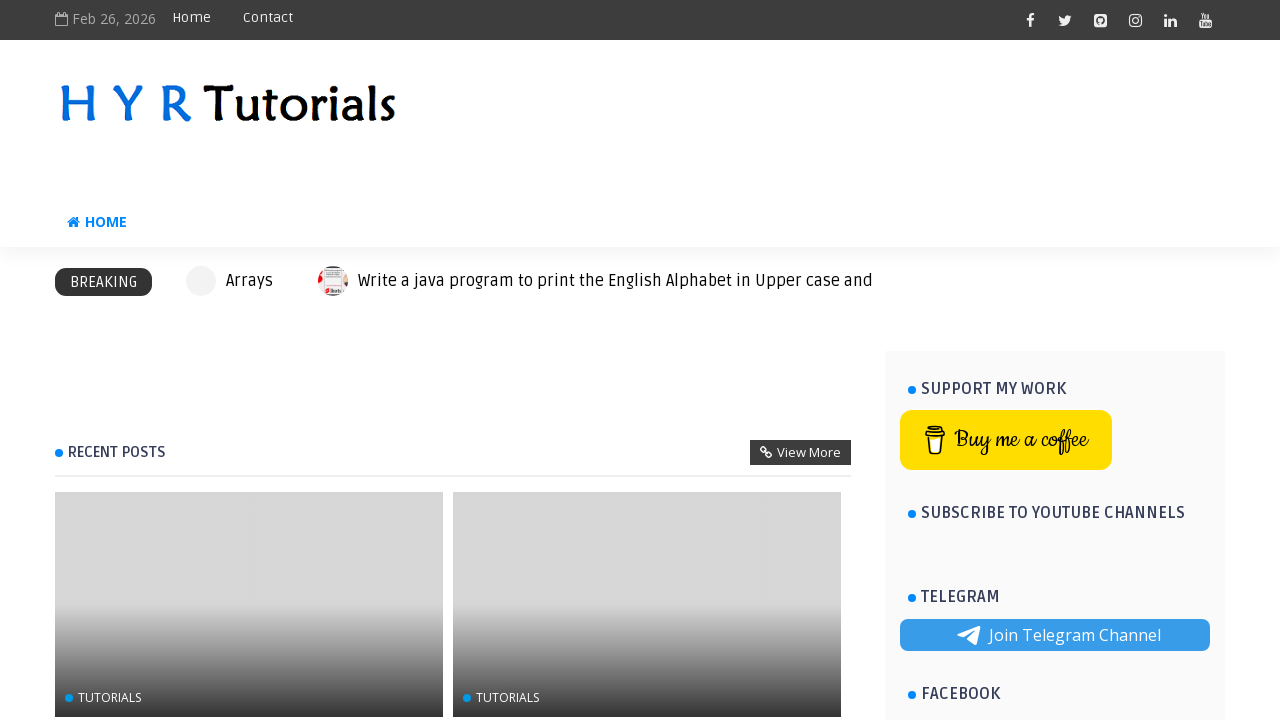

Navigated back to previous page
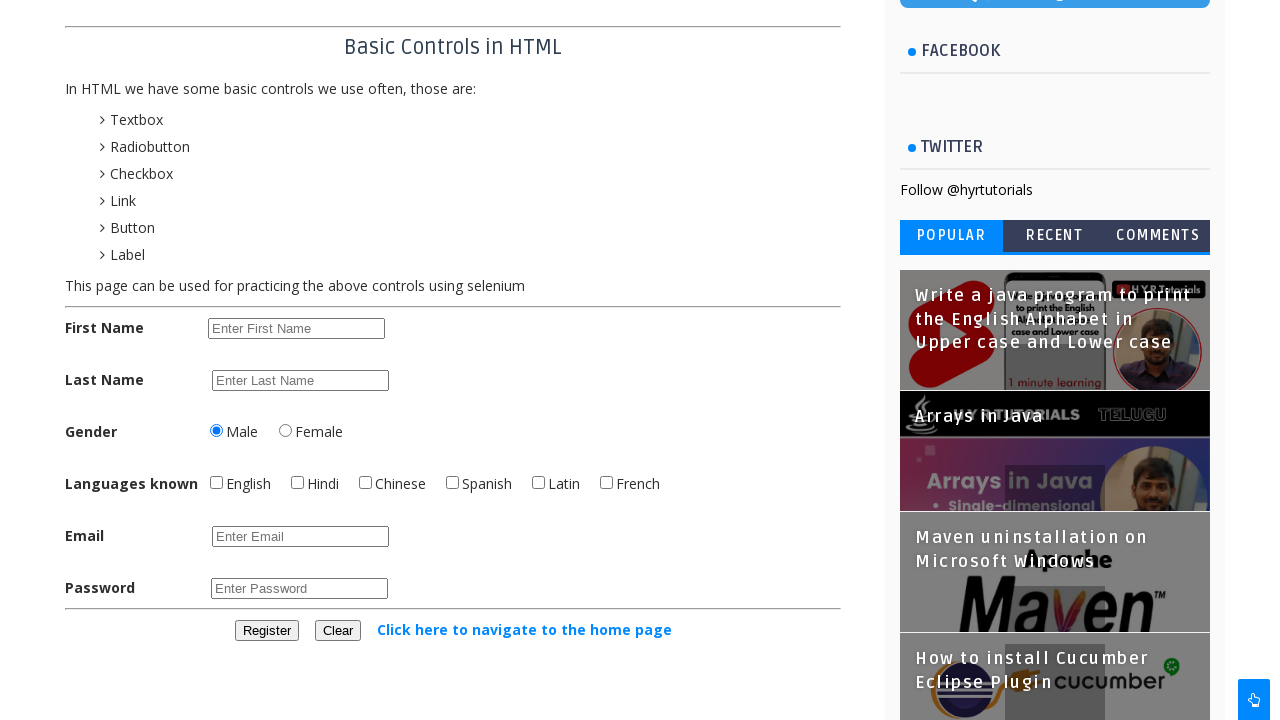

Navigated forward in browser history
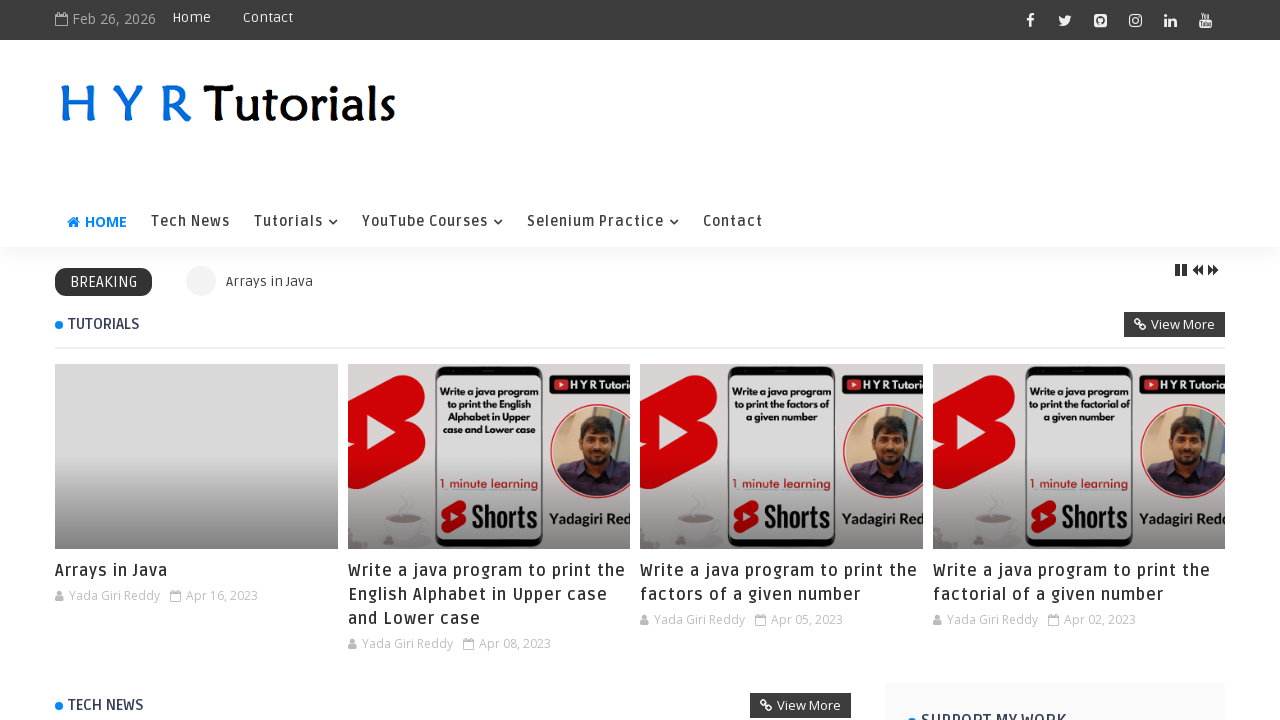

Reloaded the current page
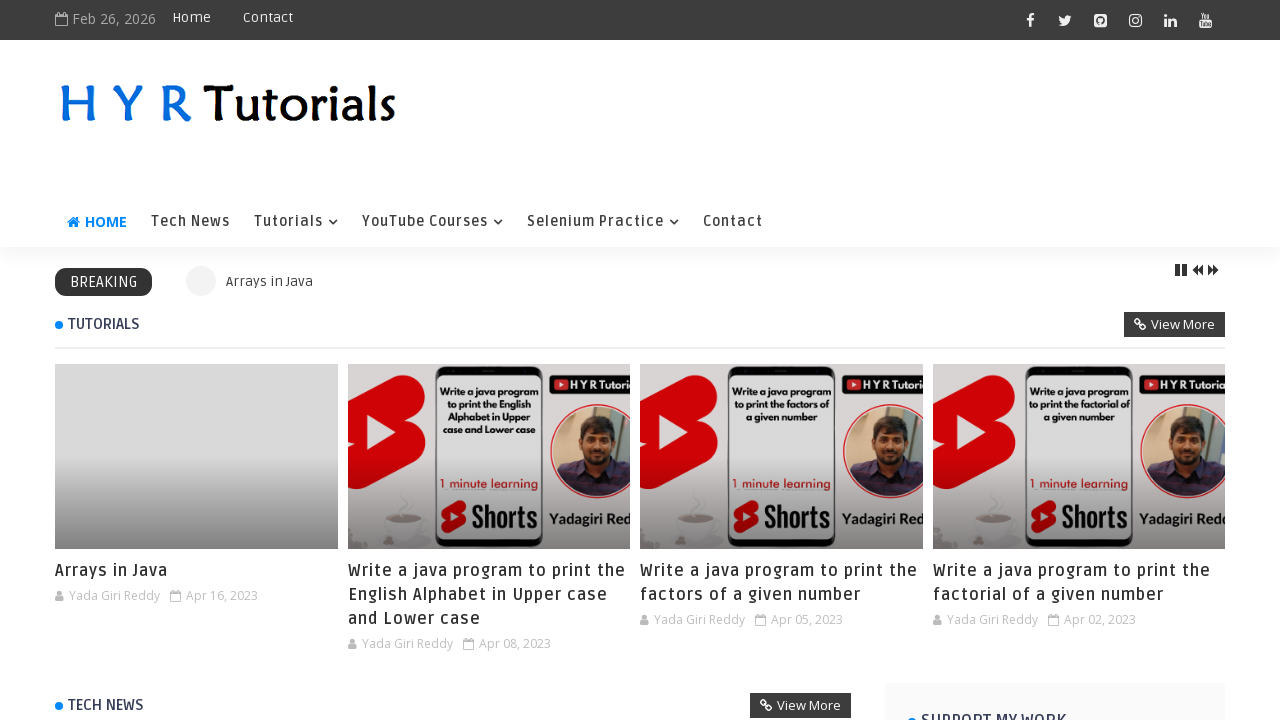

Navigated to Selenium website
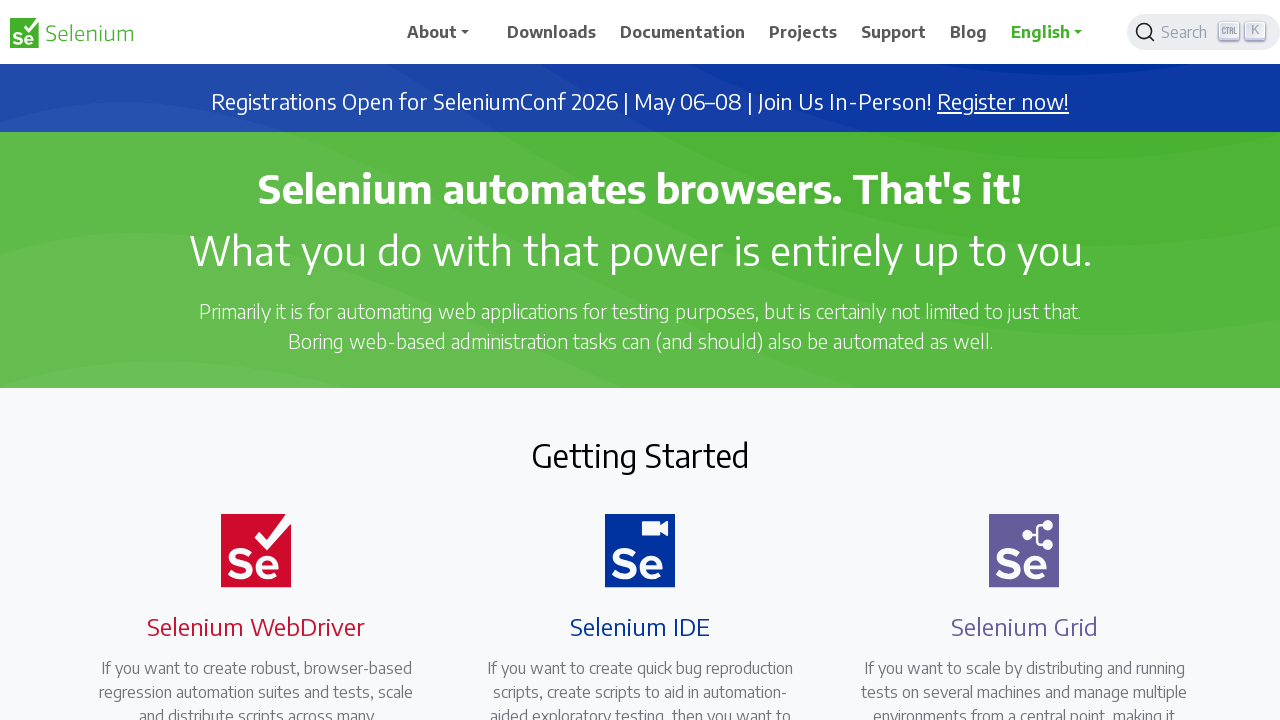

Navigated back from Selenium website
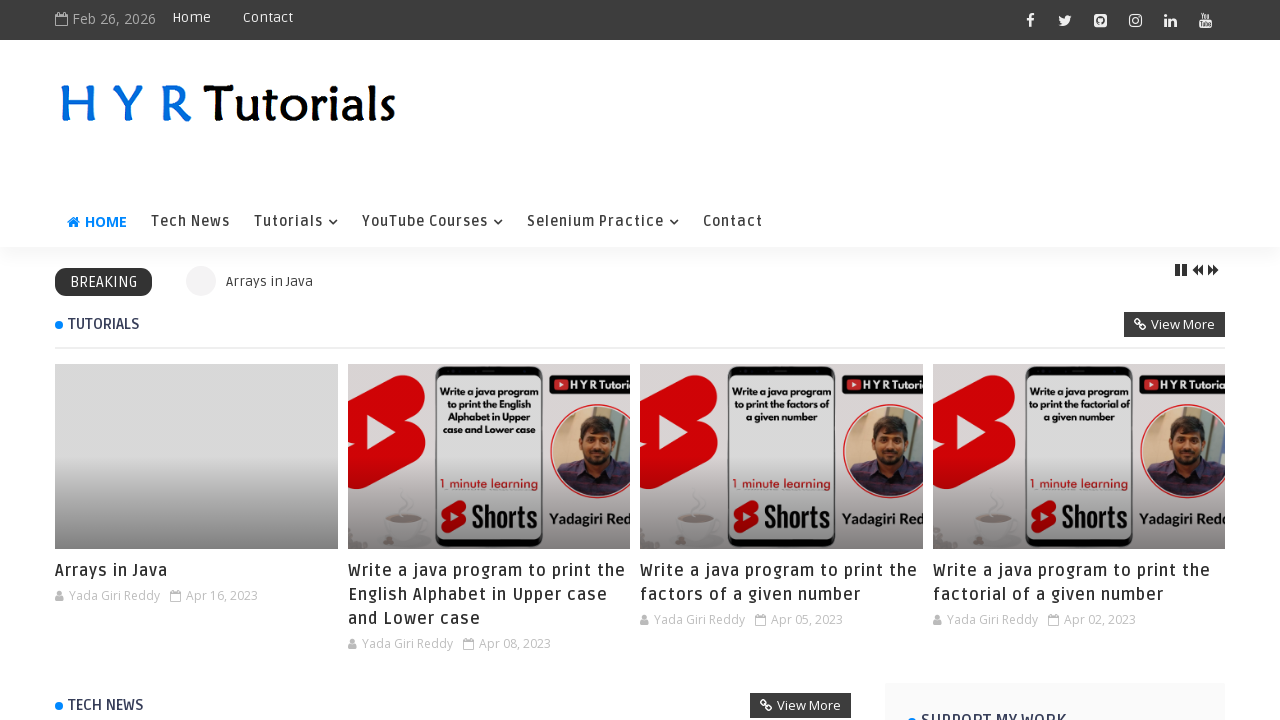

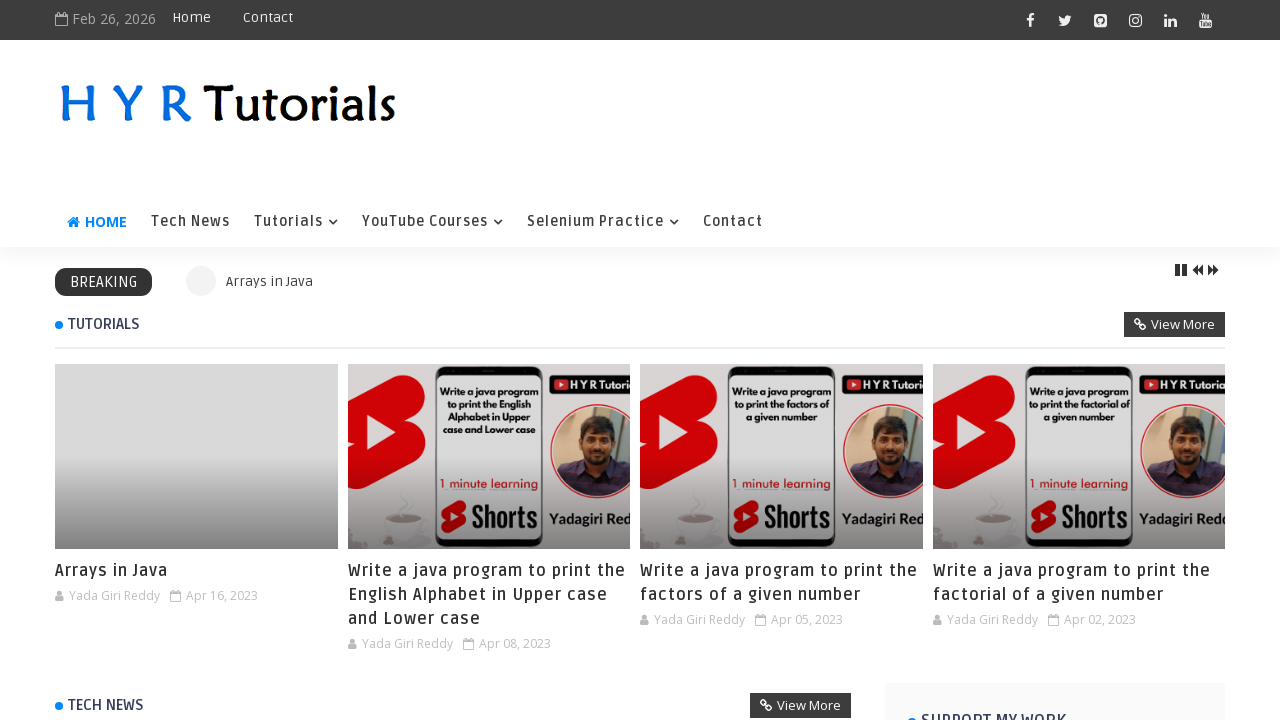